Tests various JavaScript alert interactions including simple alerts, confirmation dialogs, and prompt dialogs with text input

Starting URL: https://demoqa.com/alerts

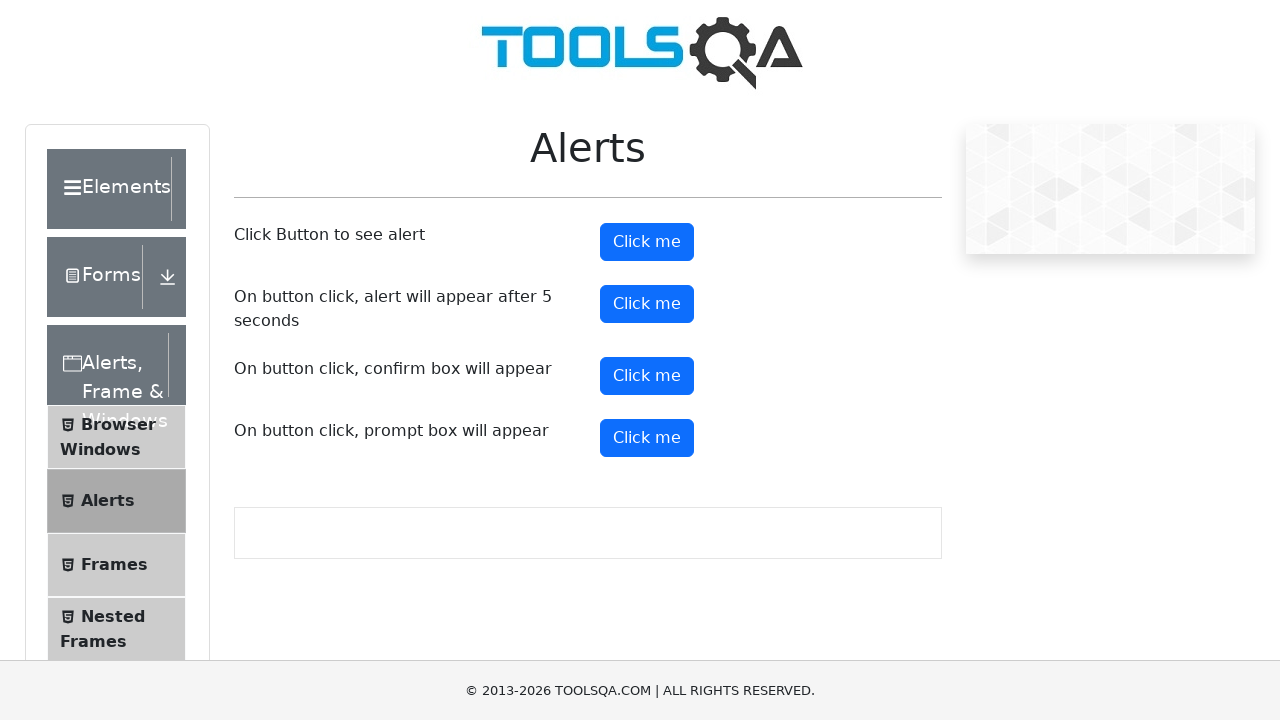

Clicked button to trigger simple alert at (647, 242) on button#alertButton
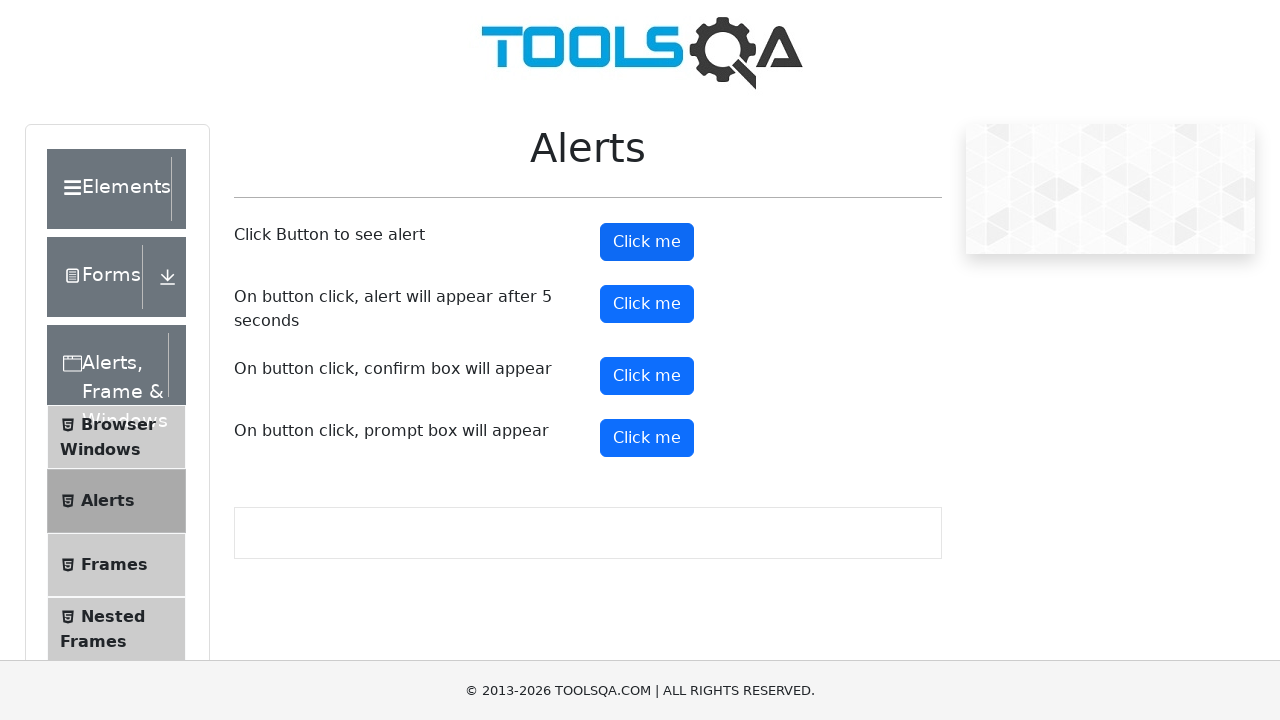

Set up handler to accept simple alert dialog
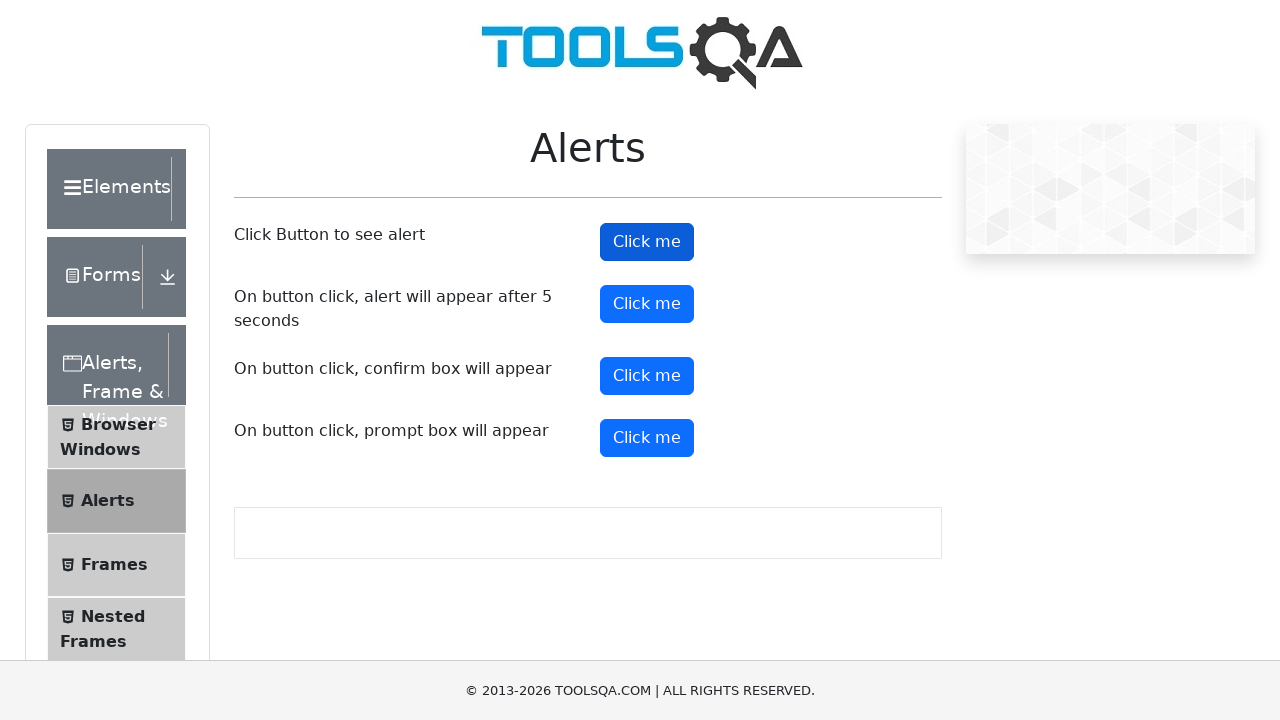

Scrolled down 200px to see confirm button
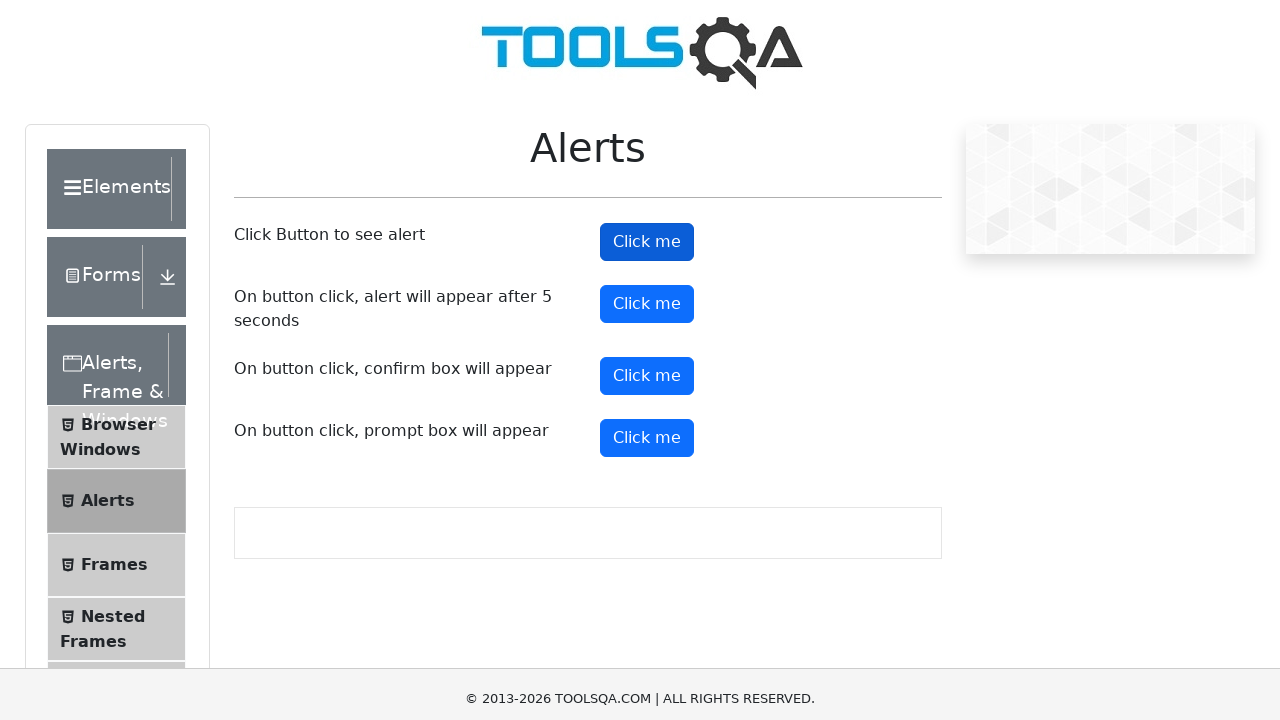

Clicked button to trigger confirmation dialog at (647, 176) on button#confirmButton
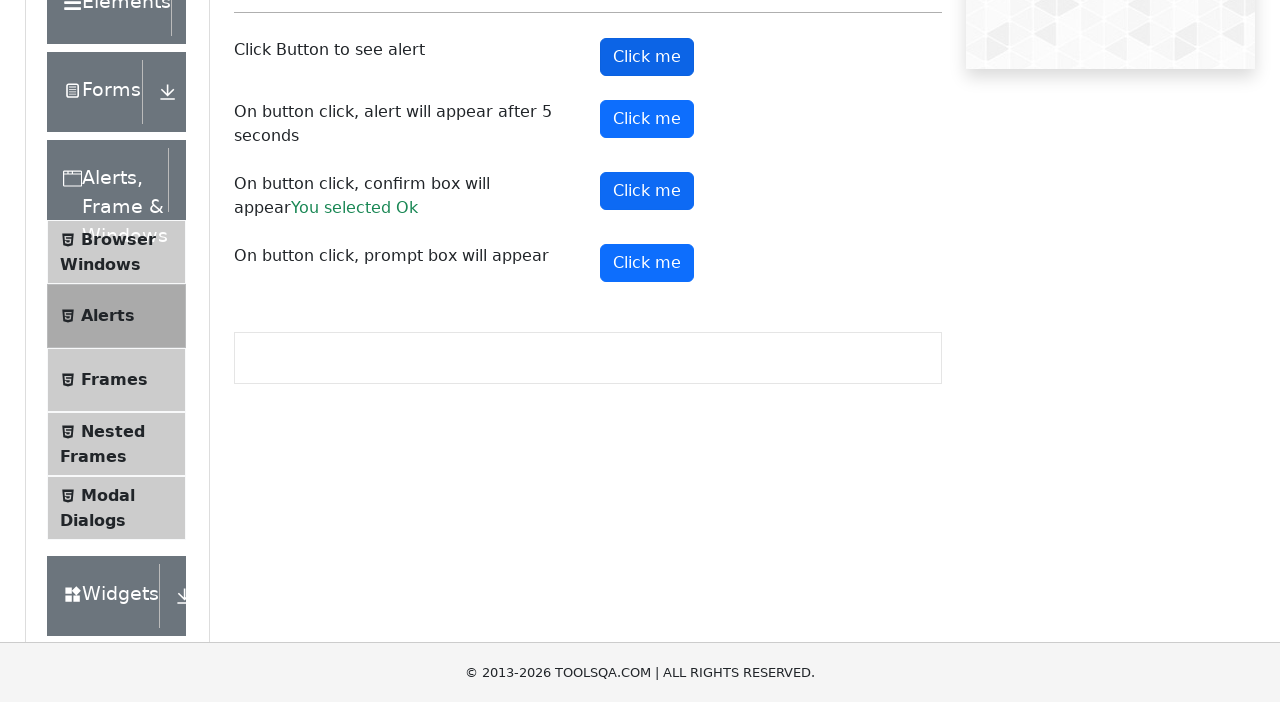

Set up handler to dismiss confirmation dialog
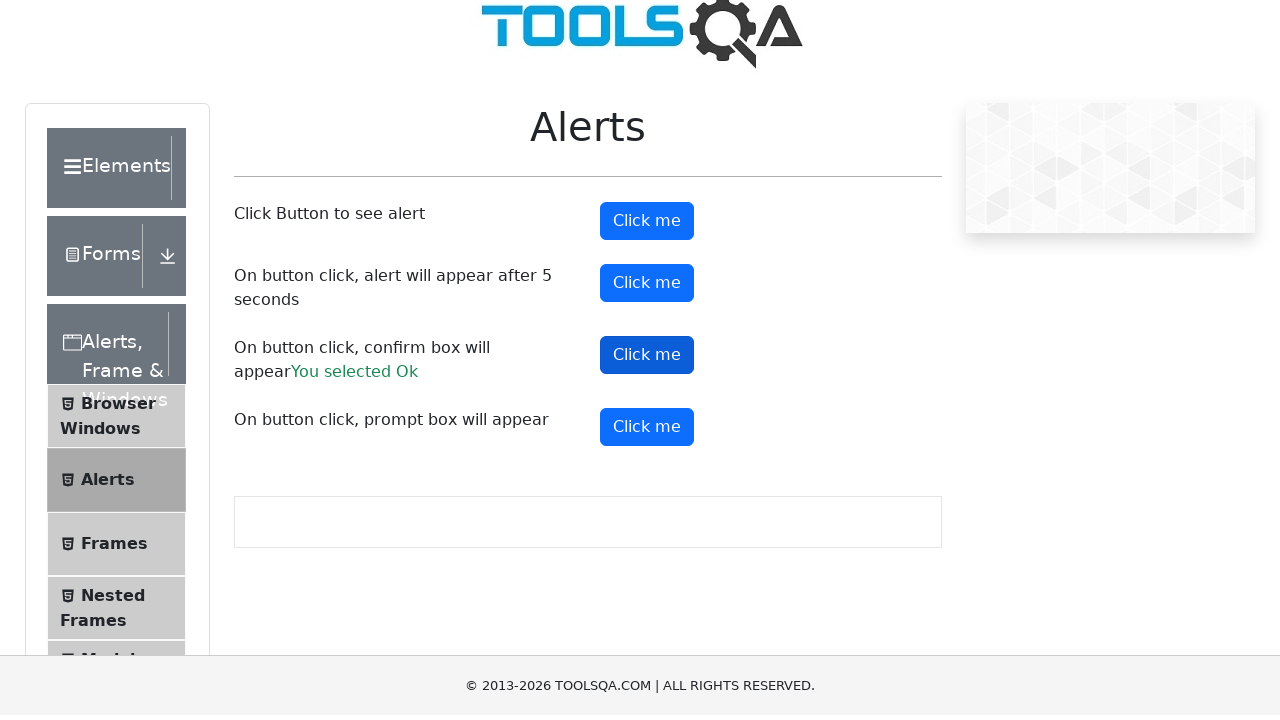

Clicked button to trigger prompt dialog at (647, 432) on button#promtButton
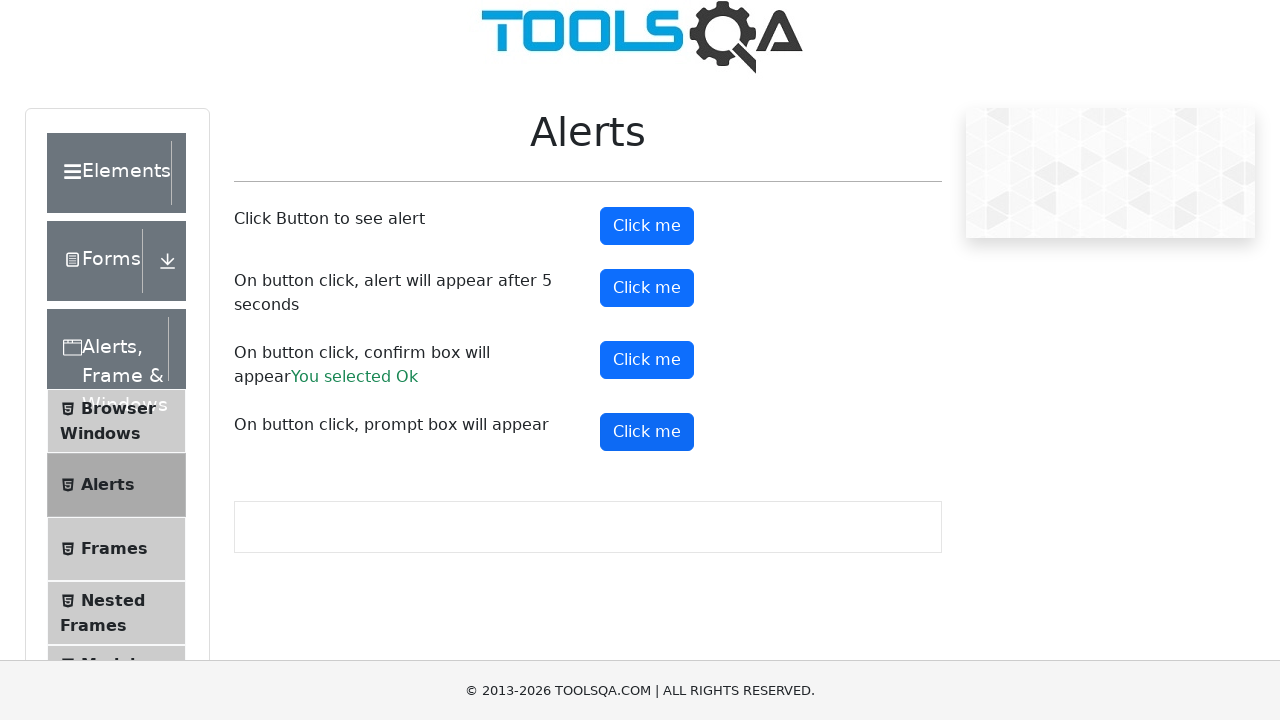

Set up handler to accept prompt dialog with text input 'Automation Testing'
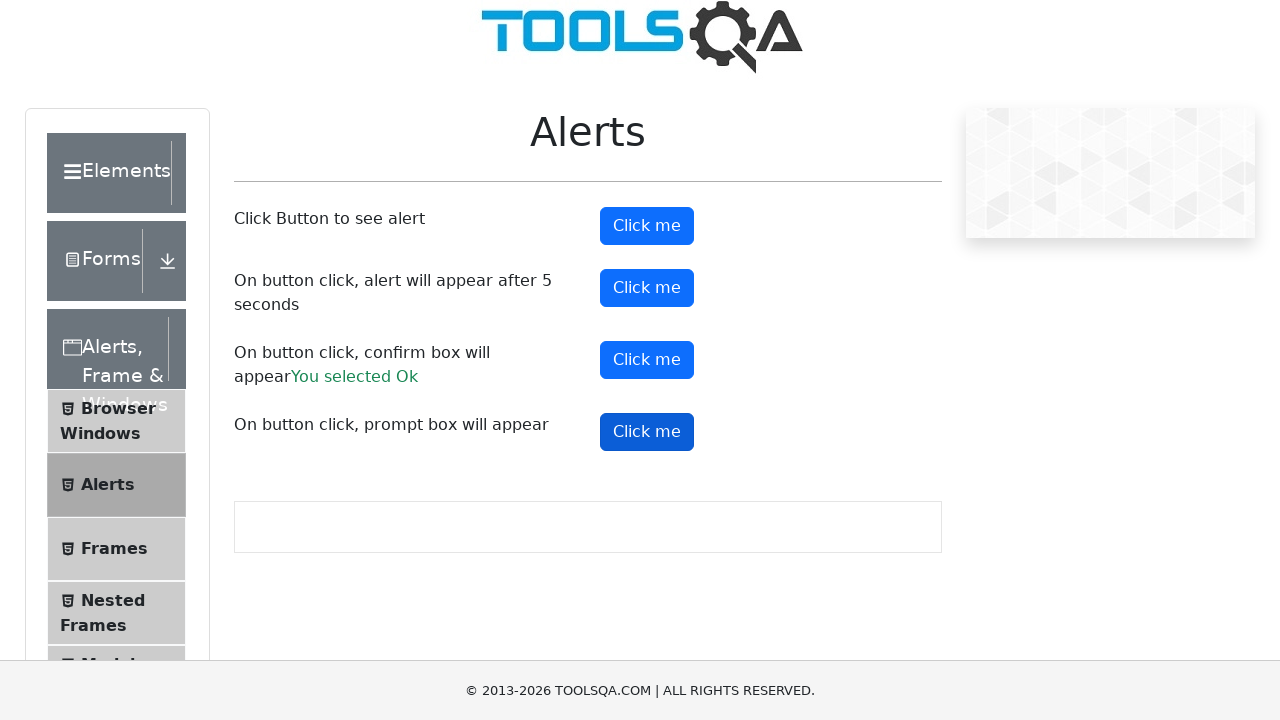

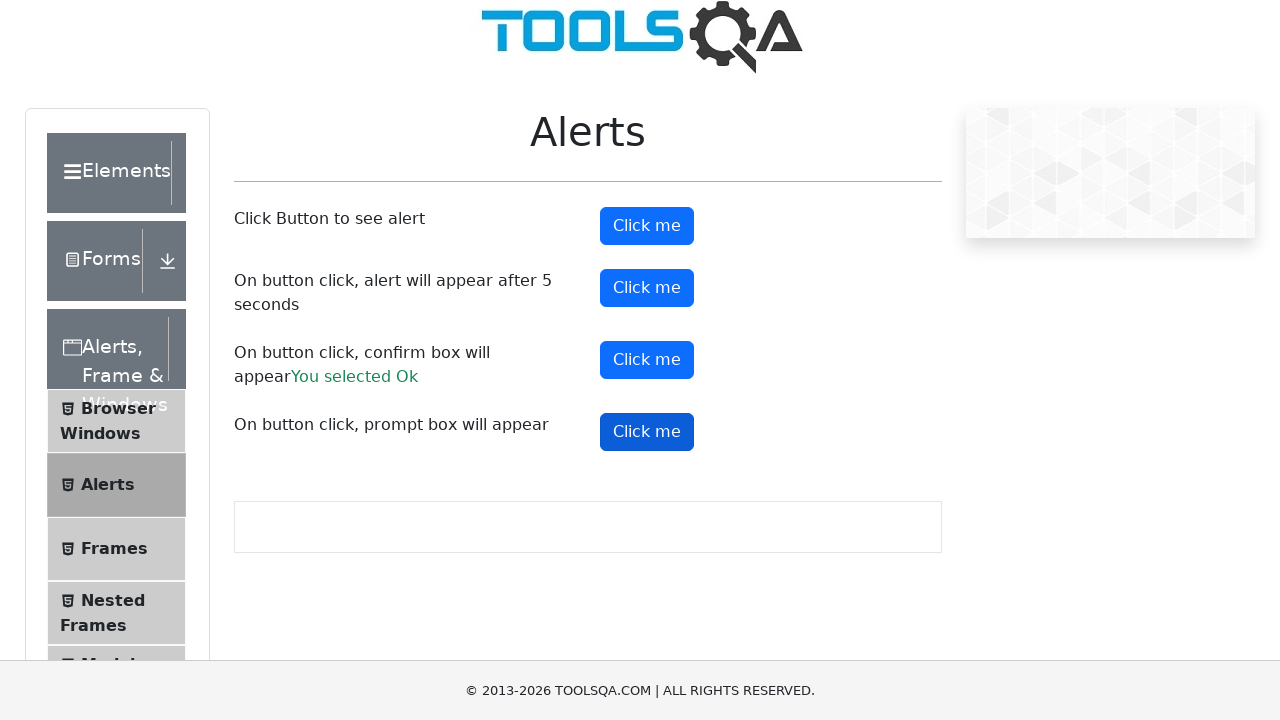